Tests entering a full name into an input field by typing character by character

Starting URL: https://letcode.in/edit

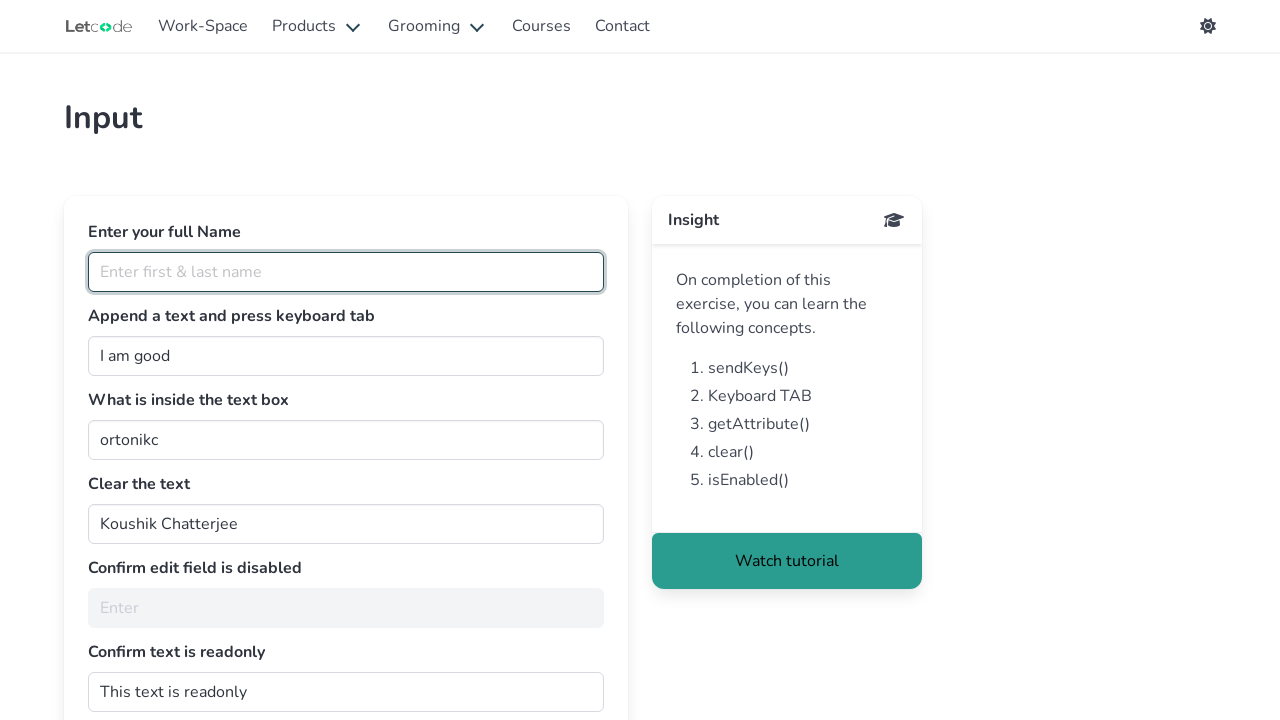

Typed full name 'mahesh patnam' into the fullName input field character by character on input#fullName
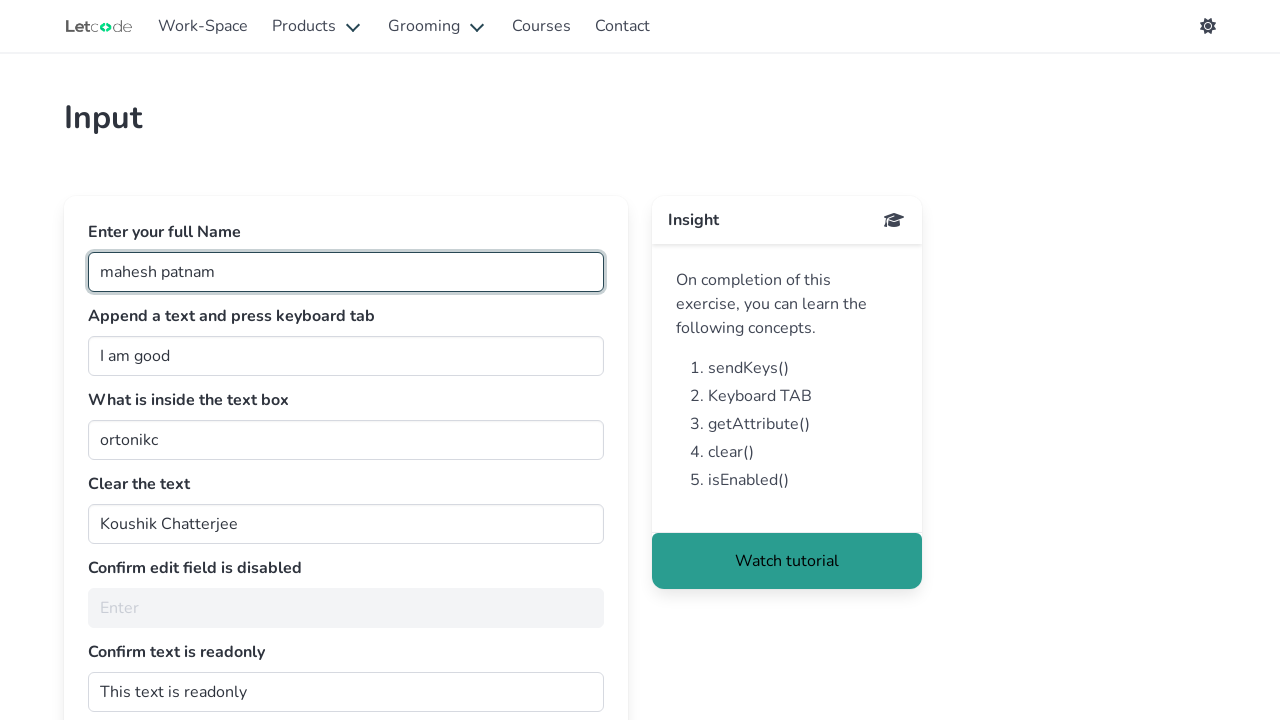

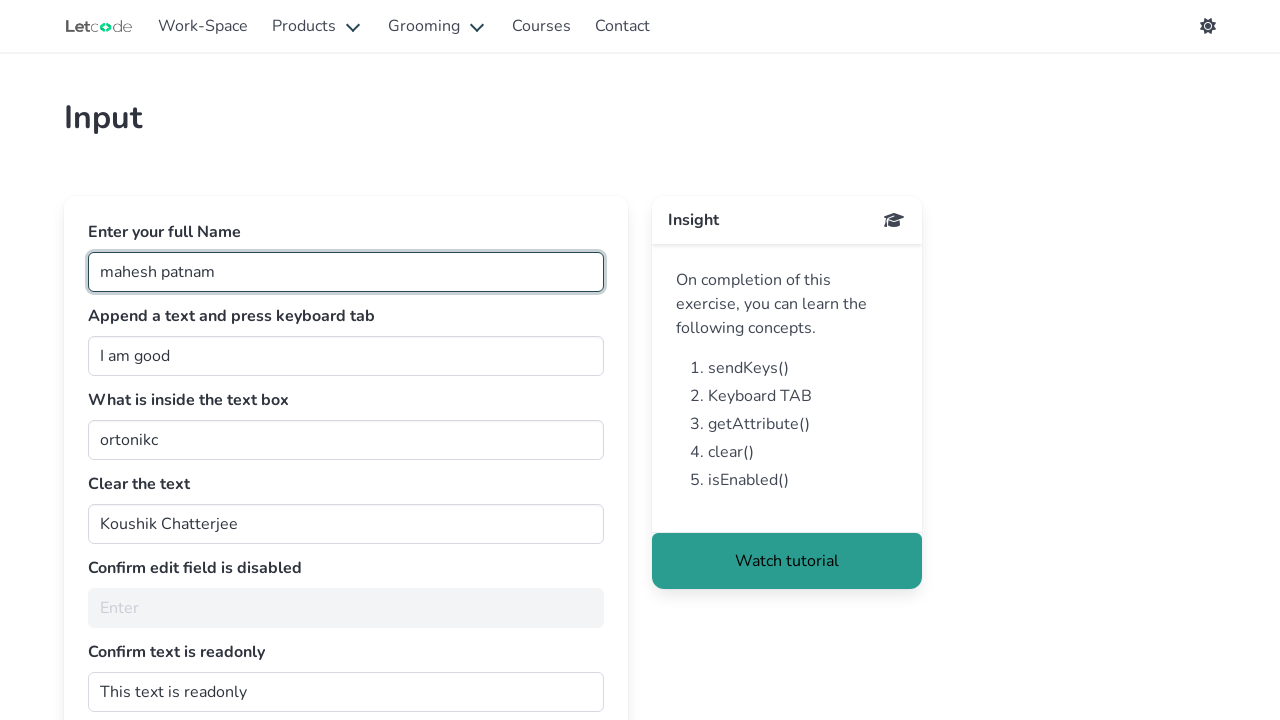